Tests keyboard key press functionality by sending space and left arrow keys to an element and verifying the resulting text displays the correct key pressed.

Starting URL: http://the-internet.herokuapp.com/key_presses

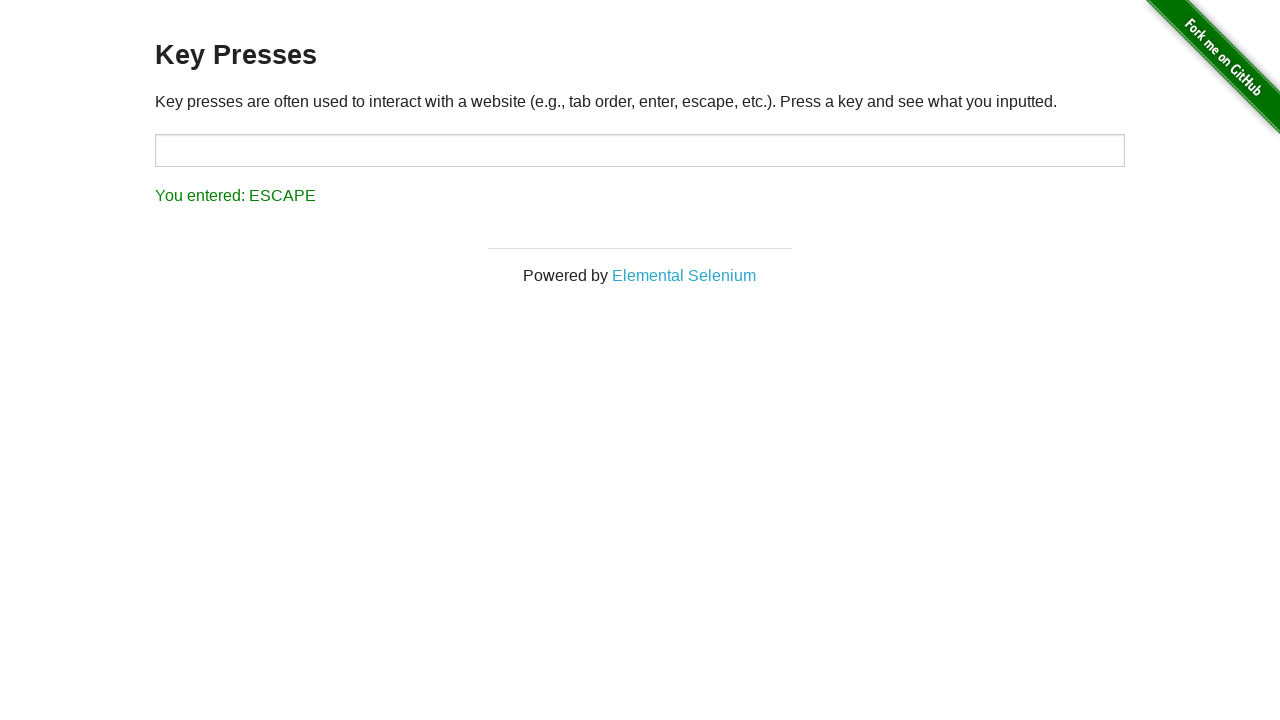

Pressed Space key on target element on #target
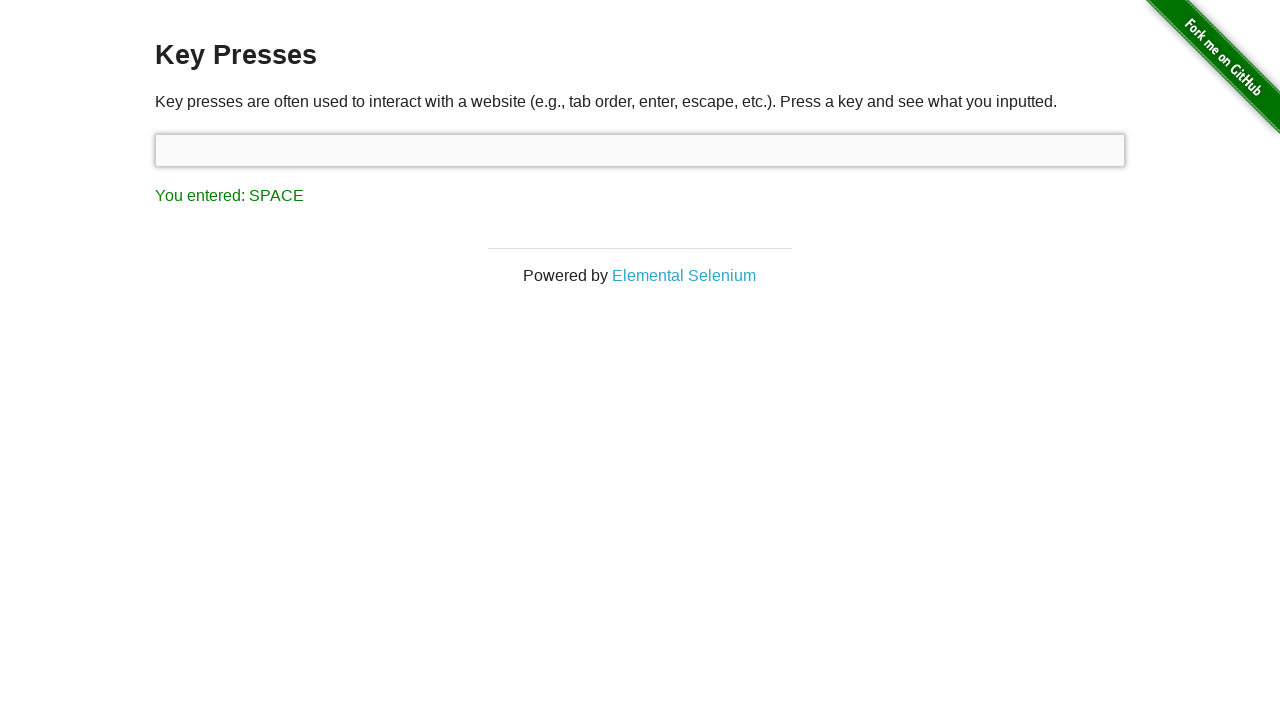

Result element appeared after pressing Space
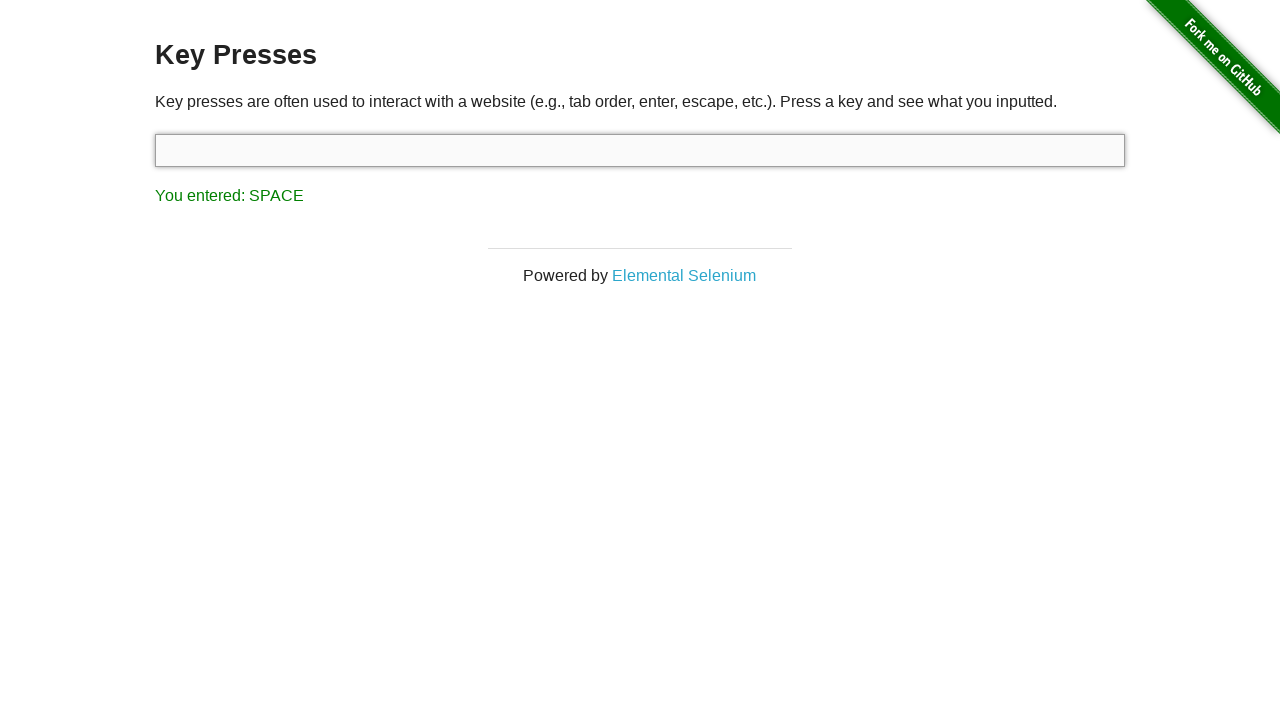

Verified result text displays 'You entered: SPACE'
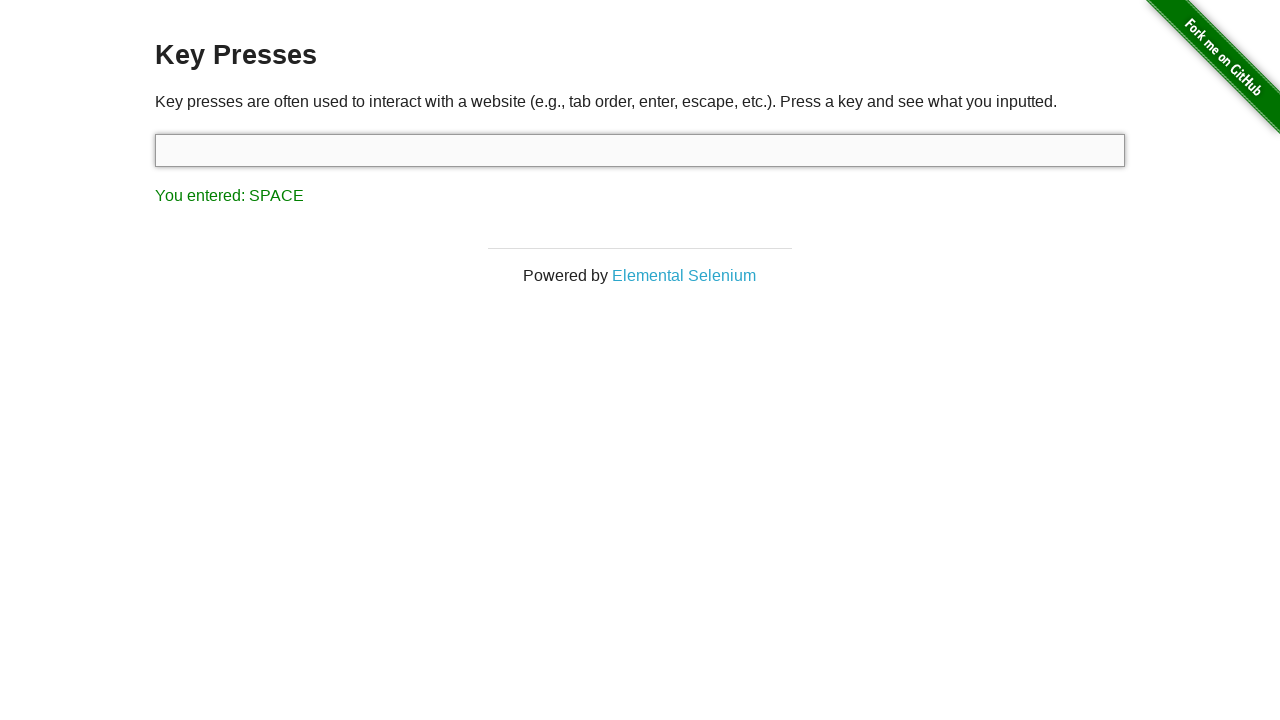

Pressed ArrowLeft key on target element on #target
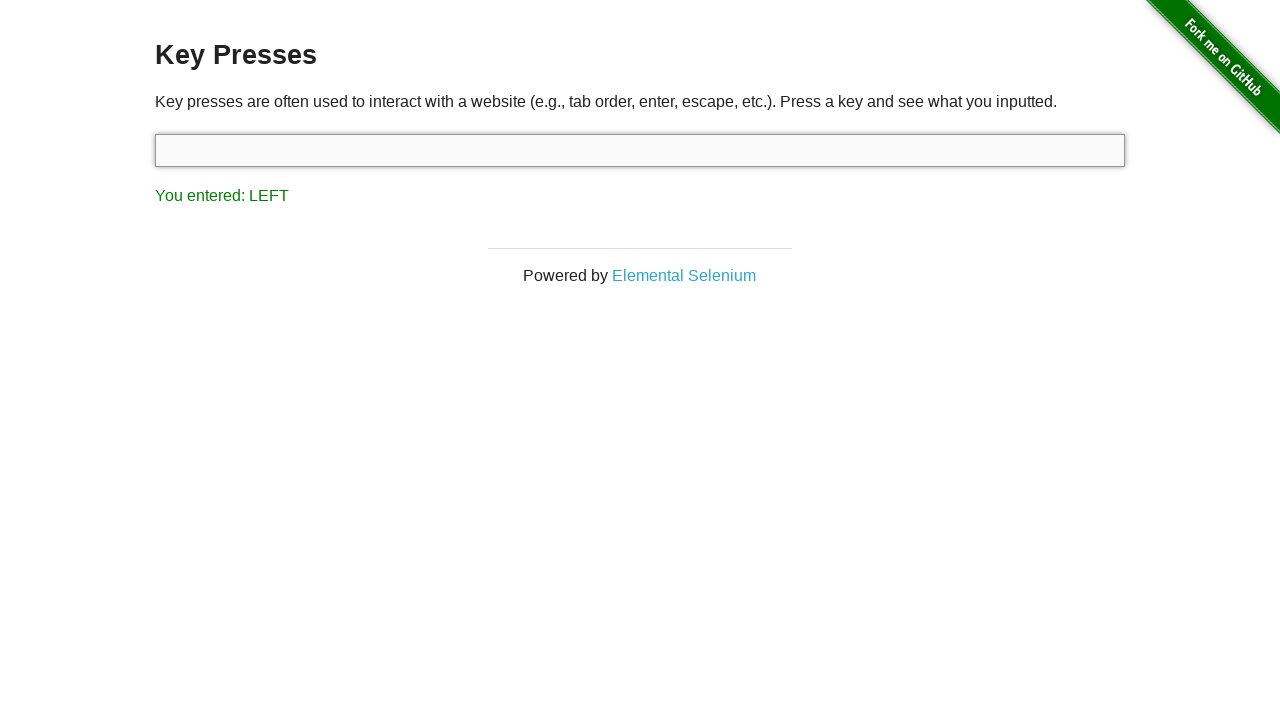

Verified result text displays 'You entered: LEFT'
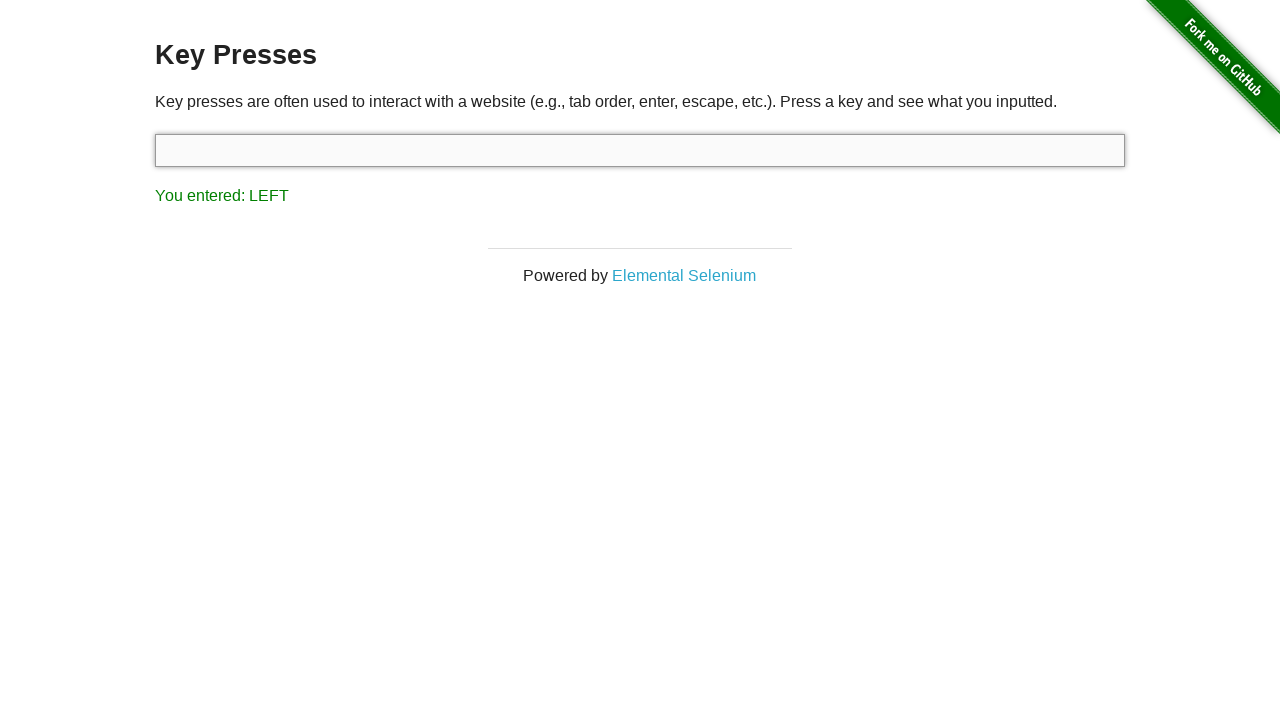

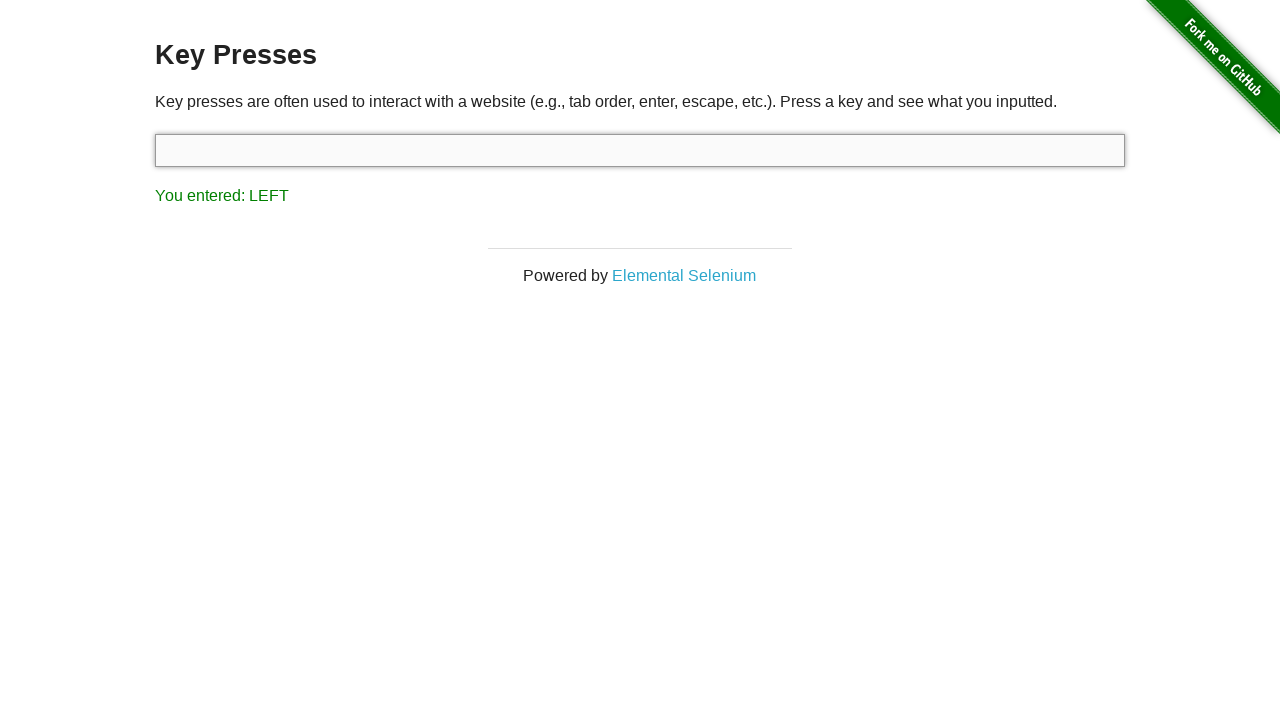